Navigates to OrangeHRM page and verifies the presence of the login logo image

Starting URL: http://alchemy.hguy.co/orangehrm

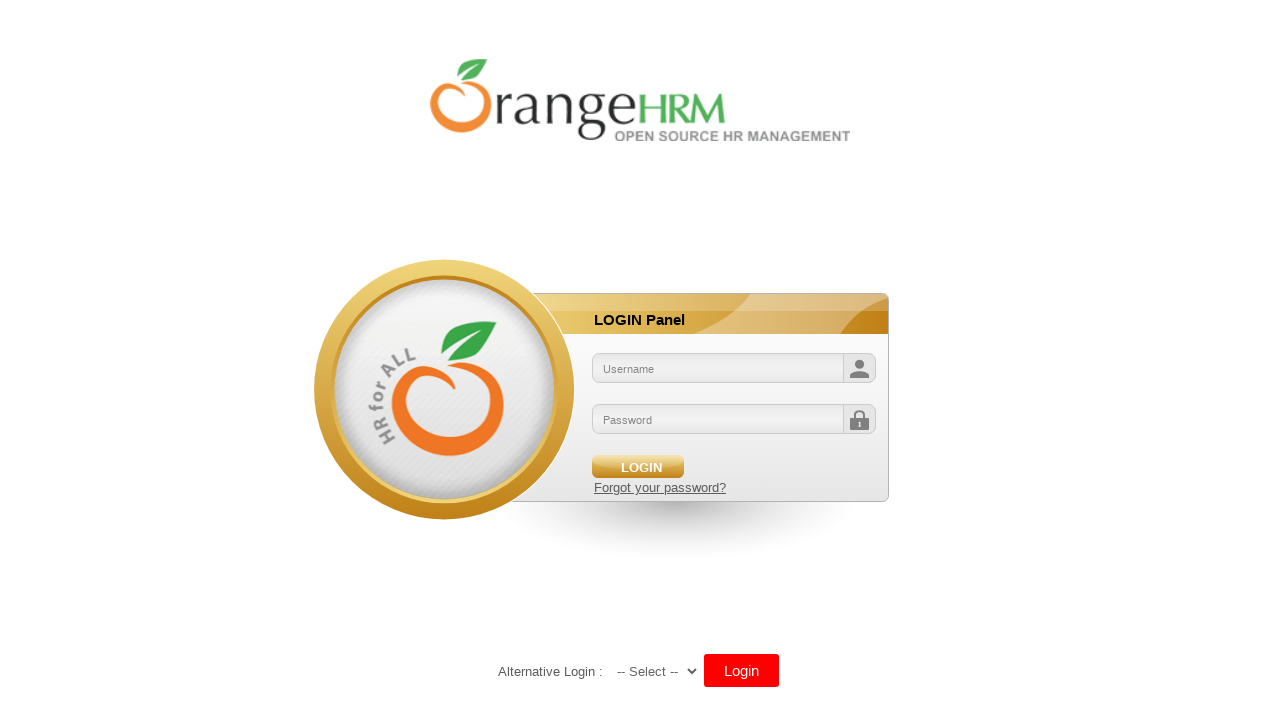

Navigated to OrangeHRM login page at http://alchemy.hguy.co/orangehrm
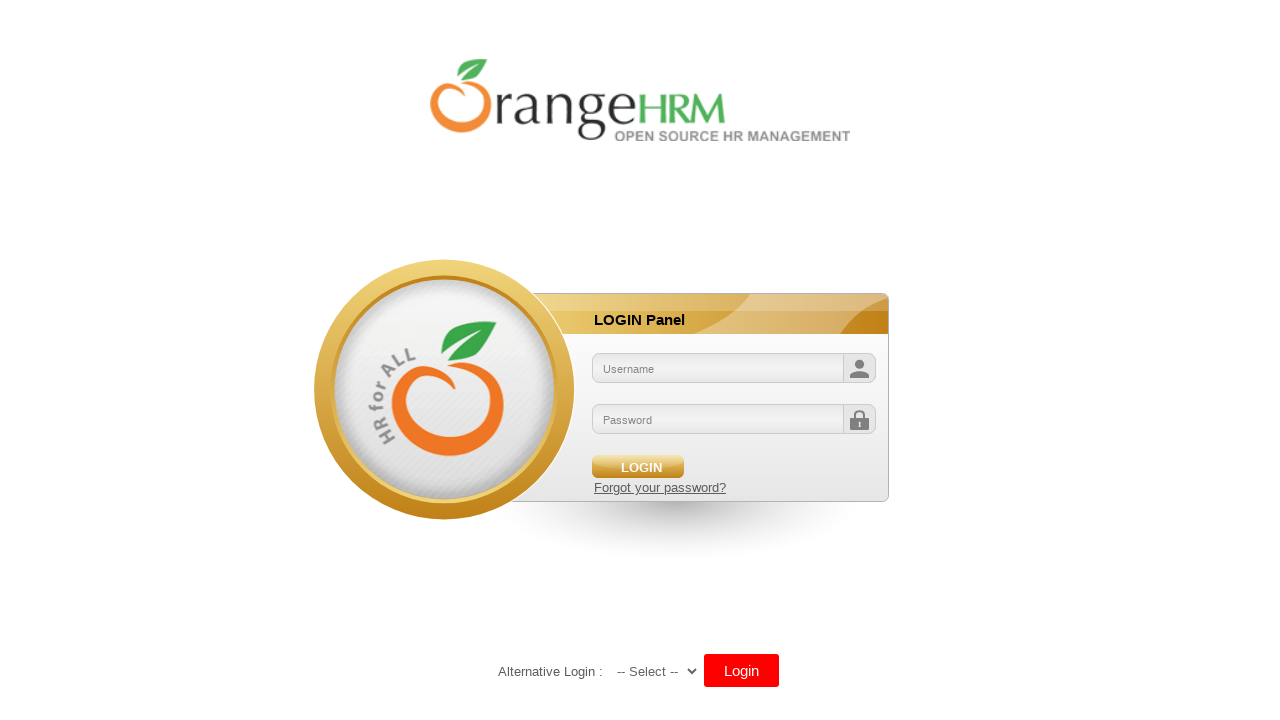

Login logo image element loaded and is present on the page
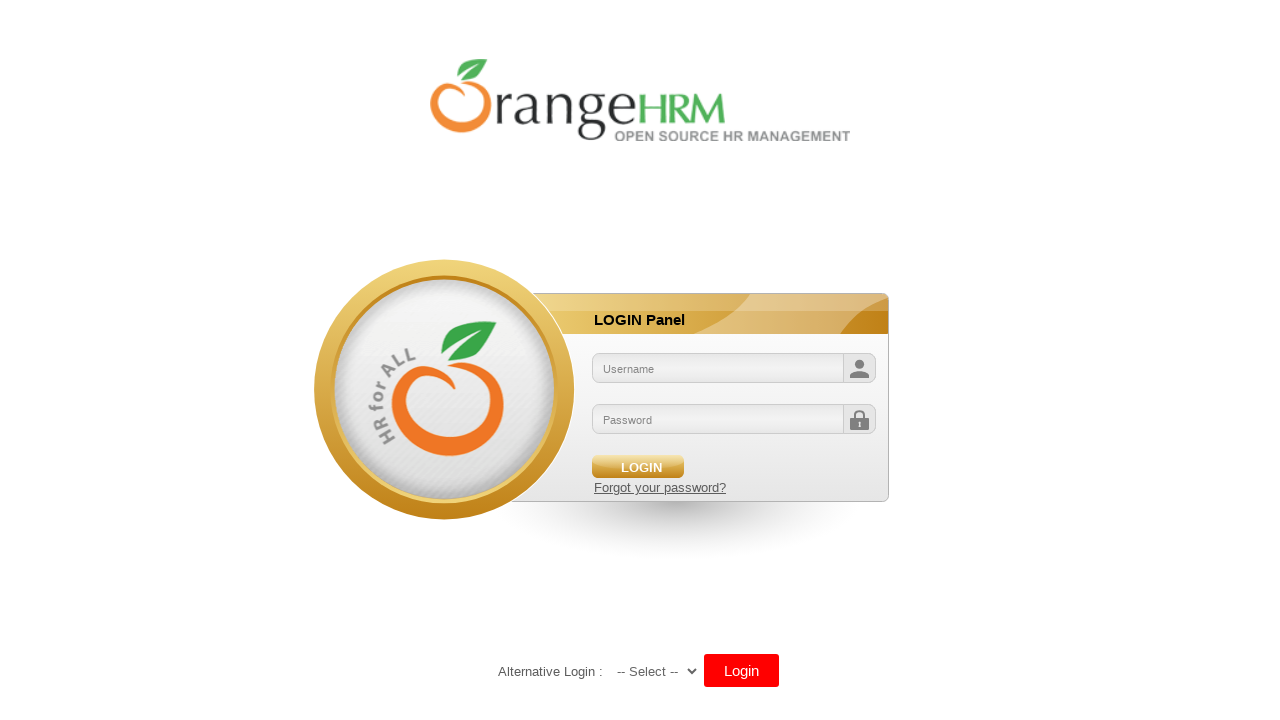

Retrieved src attribute of login logo: /orangehrm/symfony/web/webres_5d69118beeec64.10301452/themes/default/images/login/logo.png
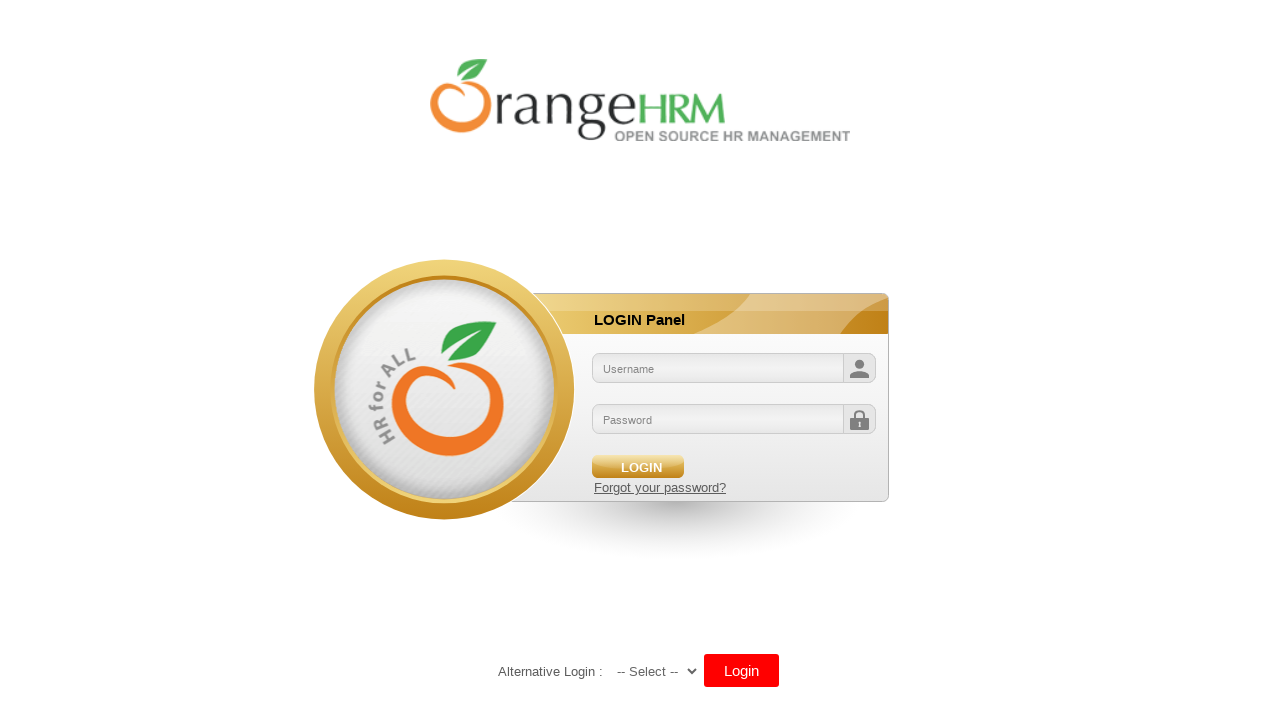

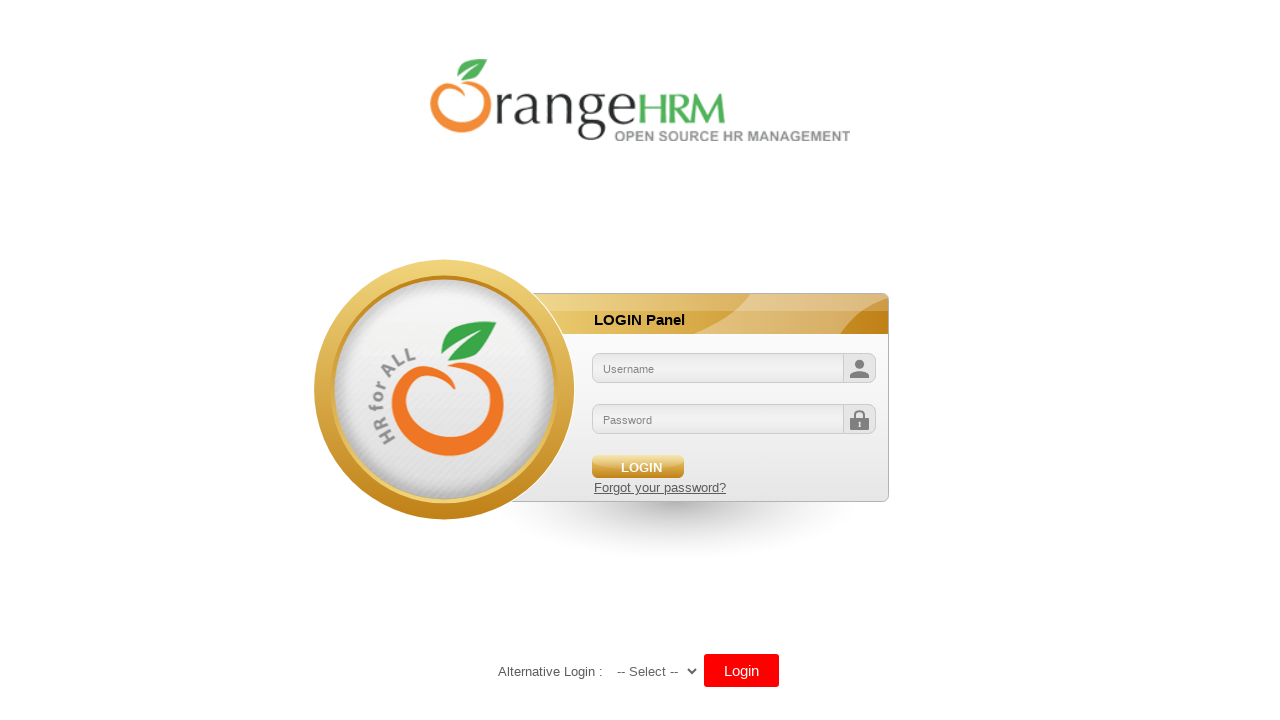